Navigates to Flipkart homepage and verifies that the page title matches the expected e-commerce site title

Starting URL: https://www.flipkart.com/

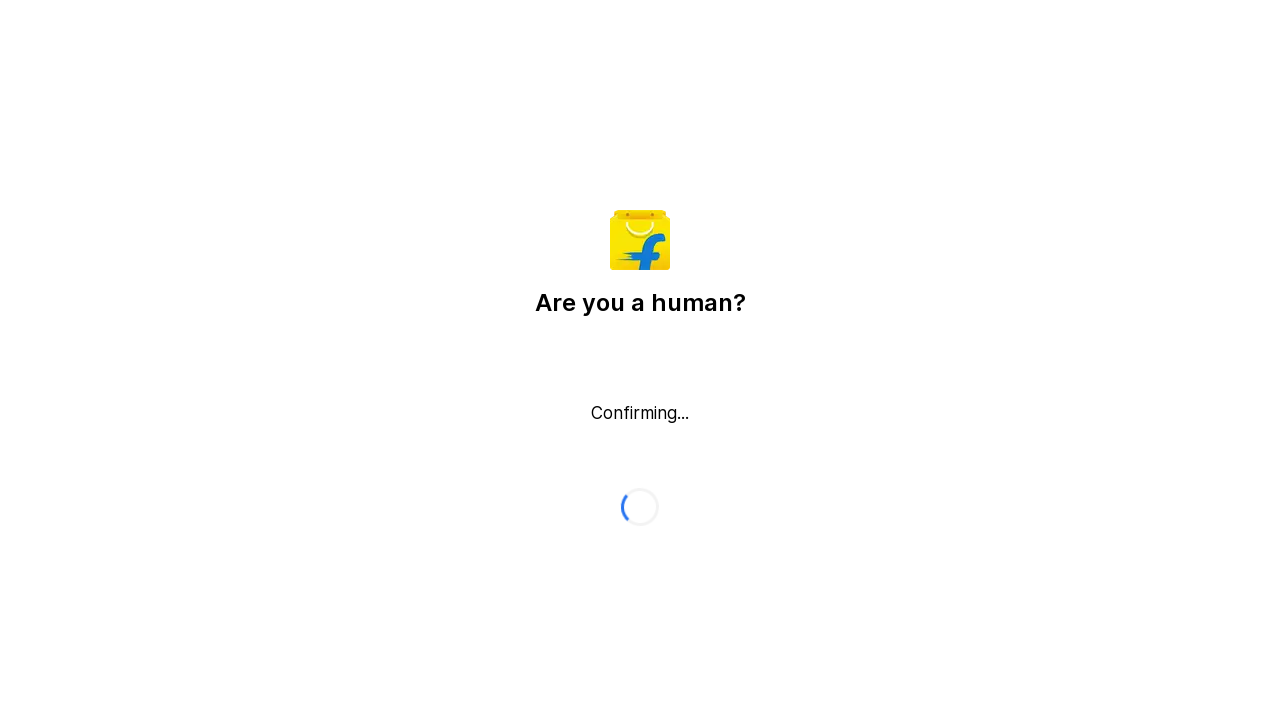

Waited for page to fully load (domcontentloaded state)
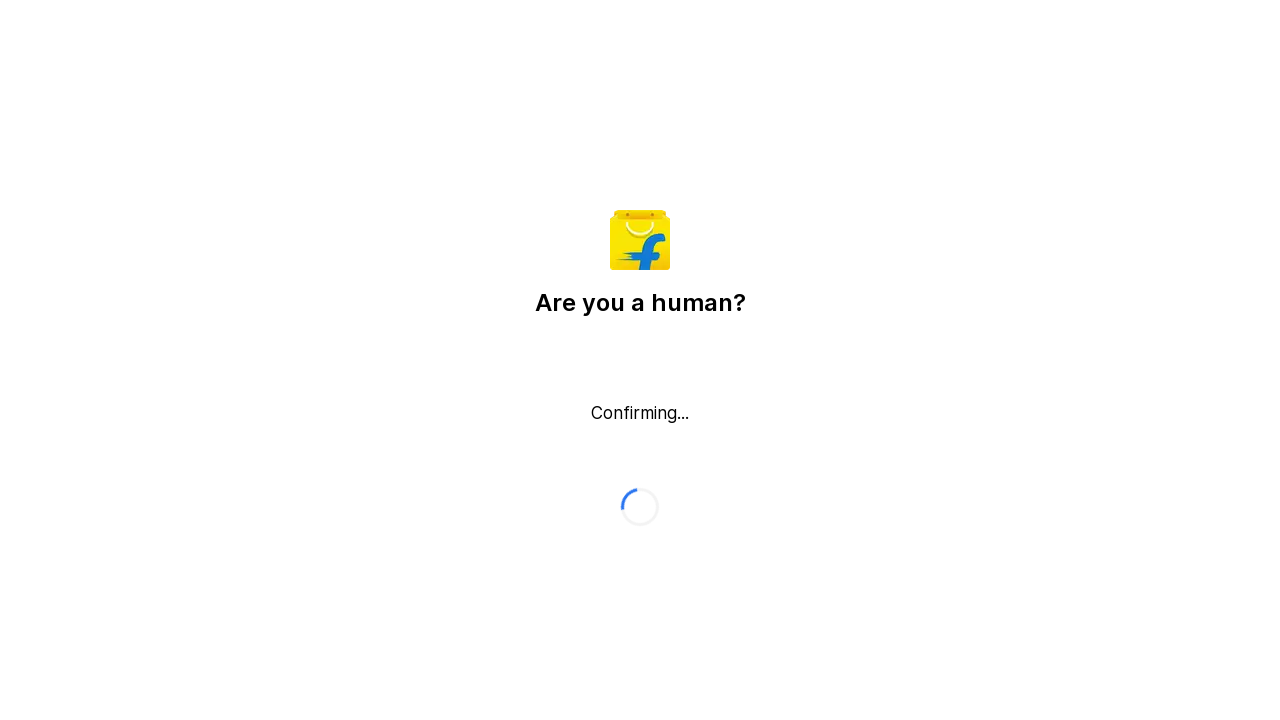

Retrieved page title for verification
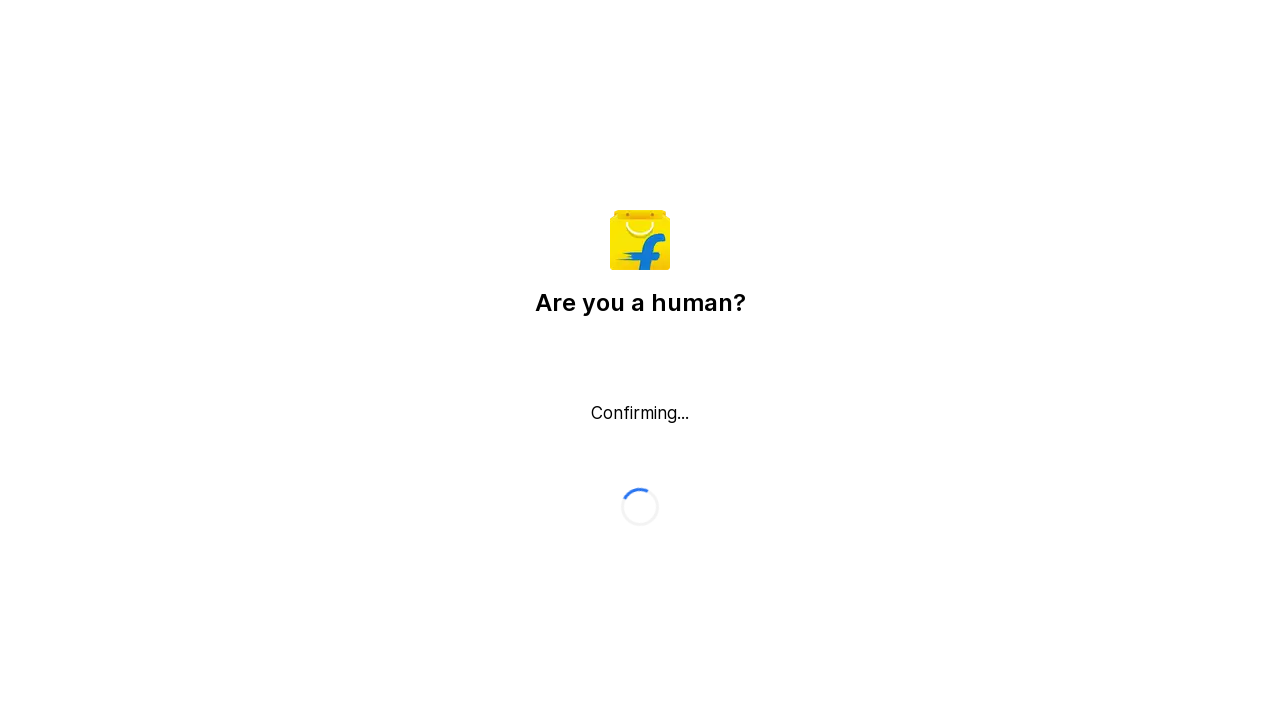

Test Failed - Expected: Online Shopping Site for Mobiles, Electronics, Furniture, Grocery, Lifestyle, Books & More. Best Offers!, Got: Flipkart reCAPTCHA
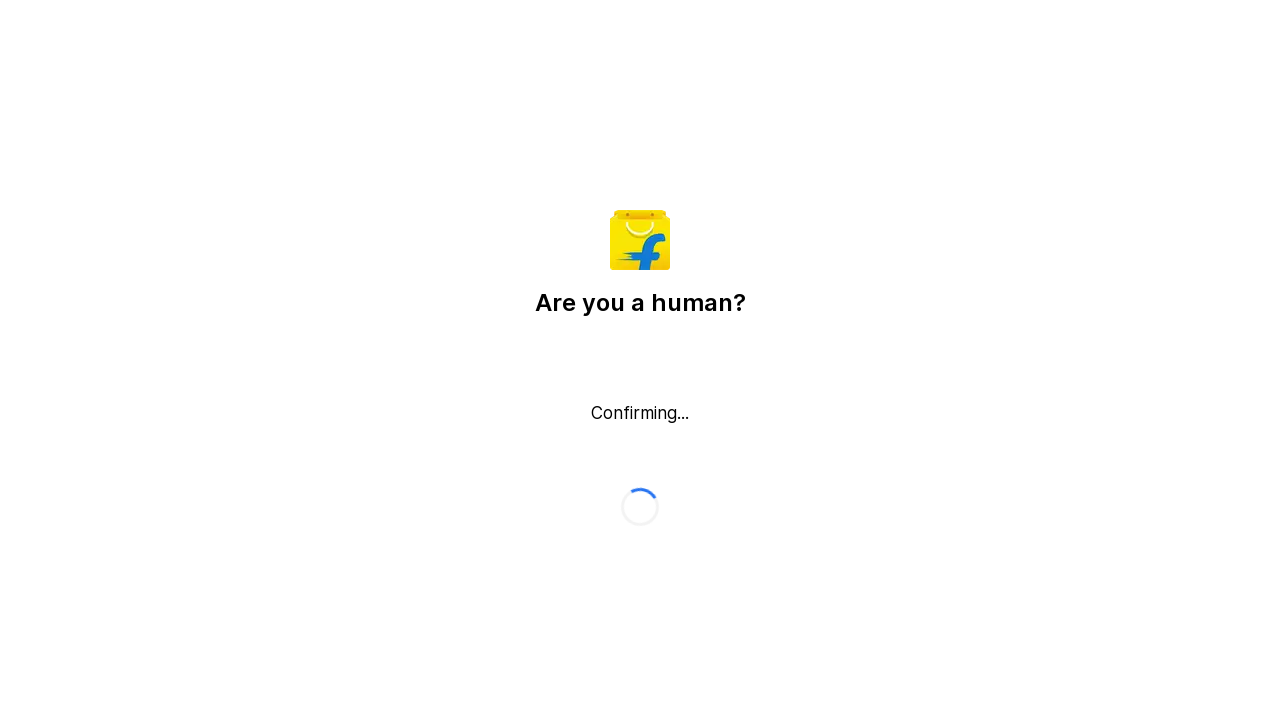

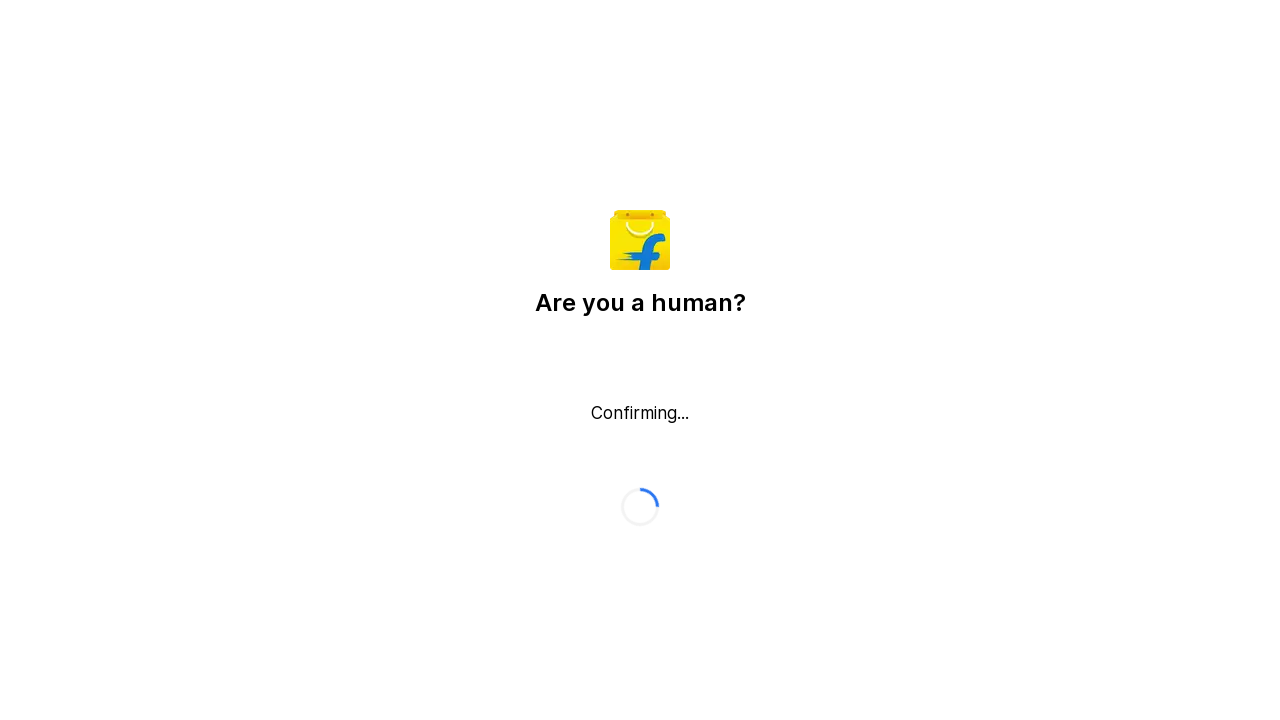